Tests simple JavaScript alert handling by clicking the alert button and accepting the alert popup

Starting URL: https://demoqa.com/alerts

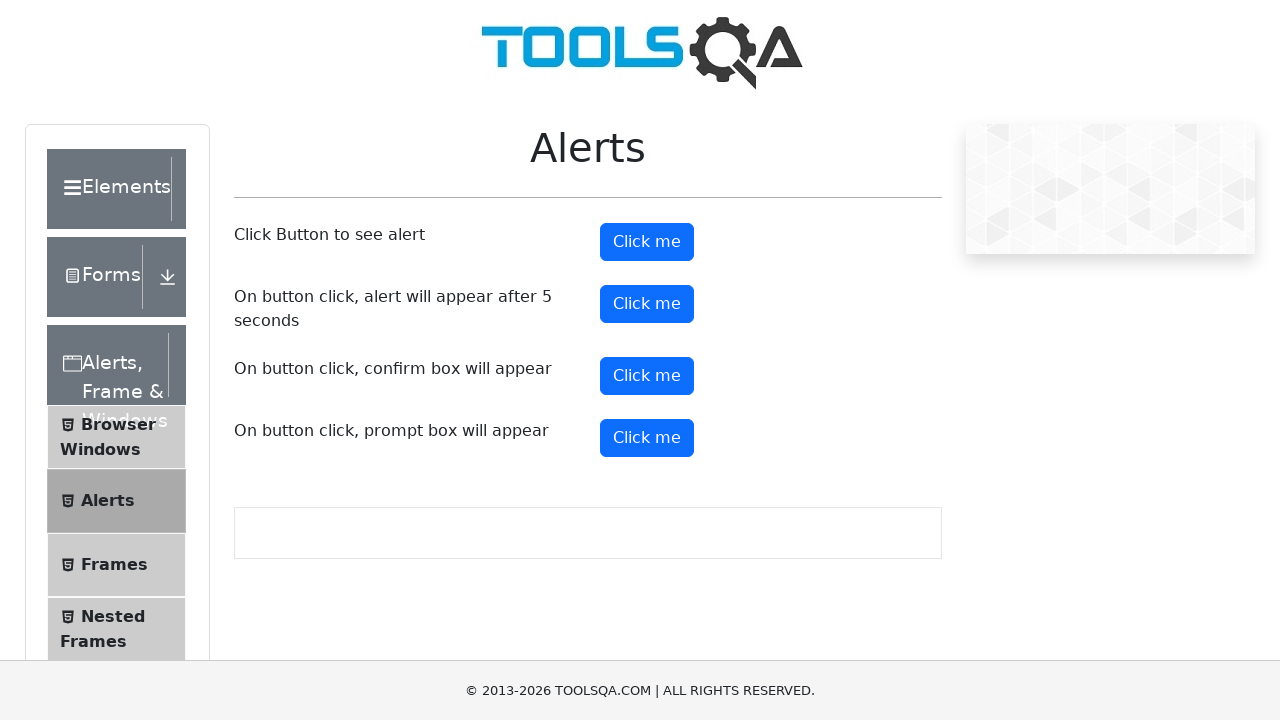

Clicked the alert button to trigger simple alert at (647, 242) on #alertButton
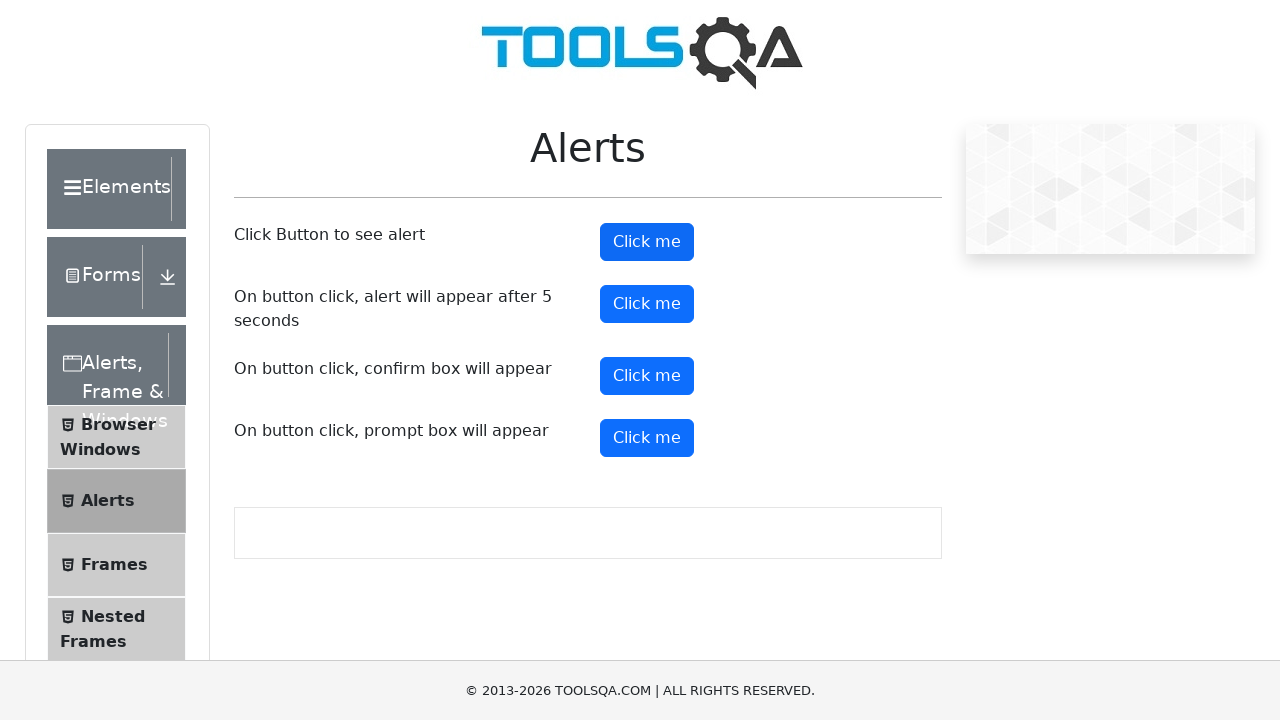

Set up dialog handler to accept the alert
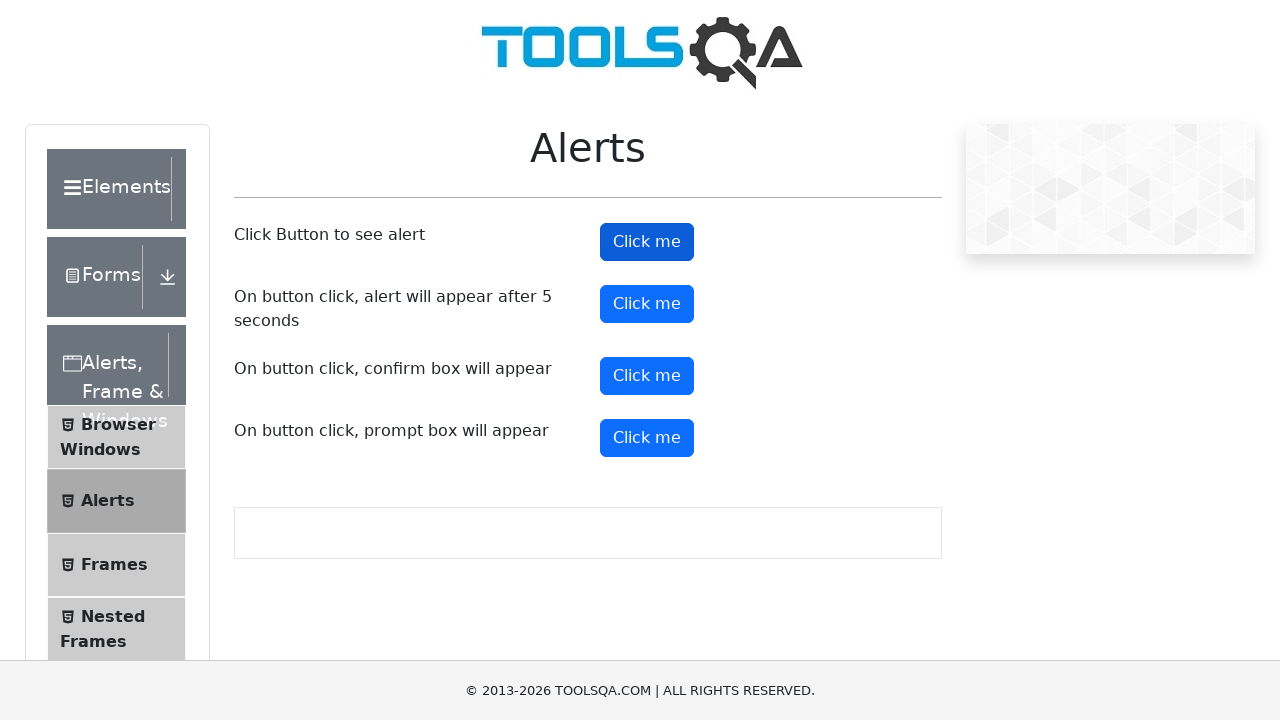

Waited for page to stabilize after alert acceptance
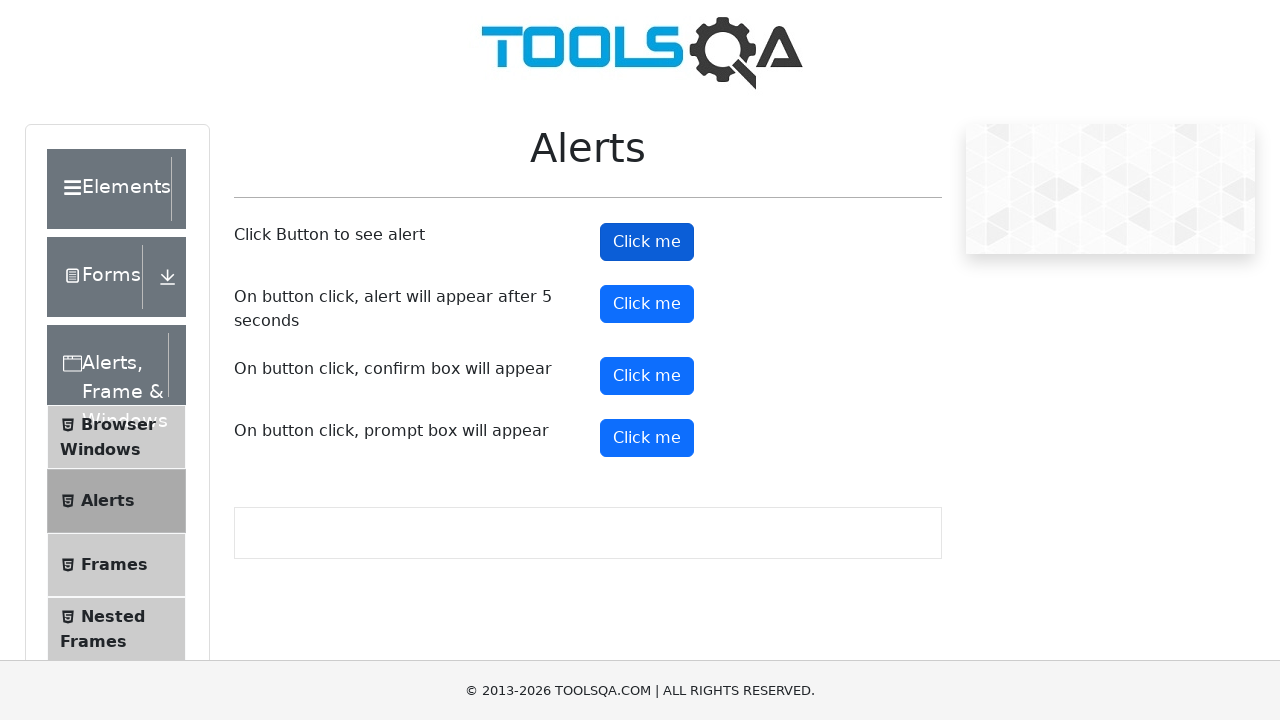

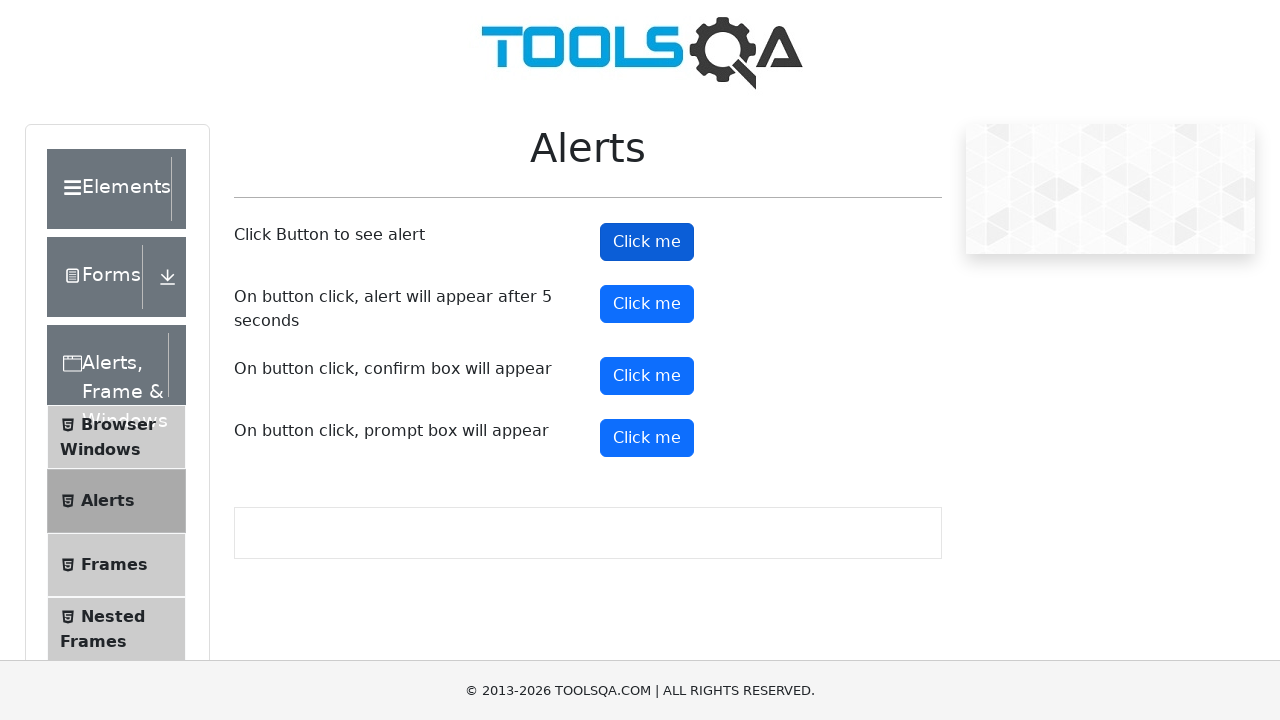